Tests drag and drop functionality on the jQuery UI demo page by dragging an element into a droppable area

Starting URL: https://jqueryui.com/droppable/

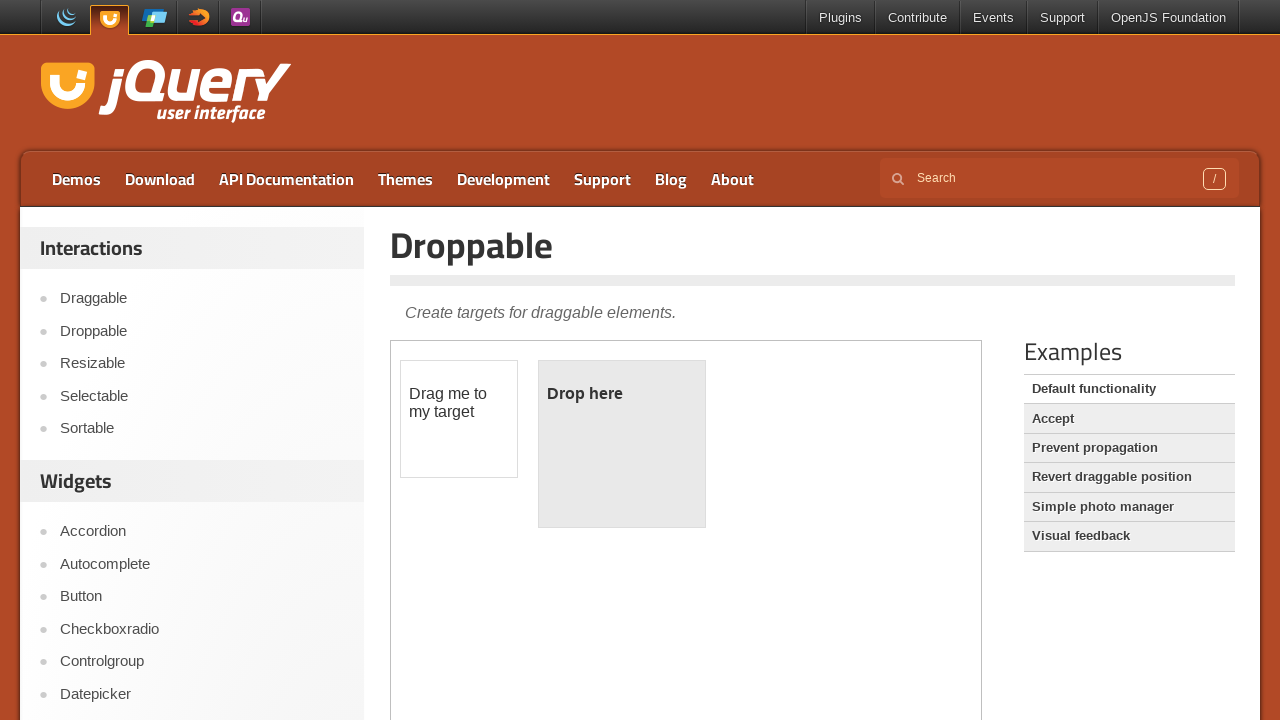

Navigated to jQuery UI droppable demo page
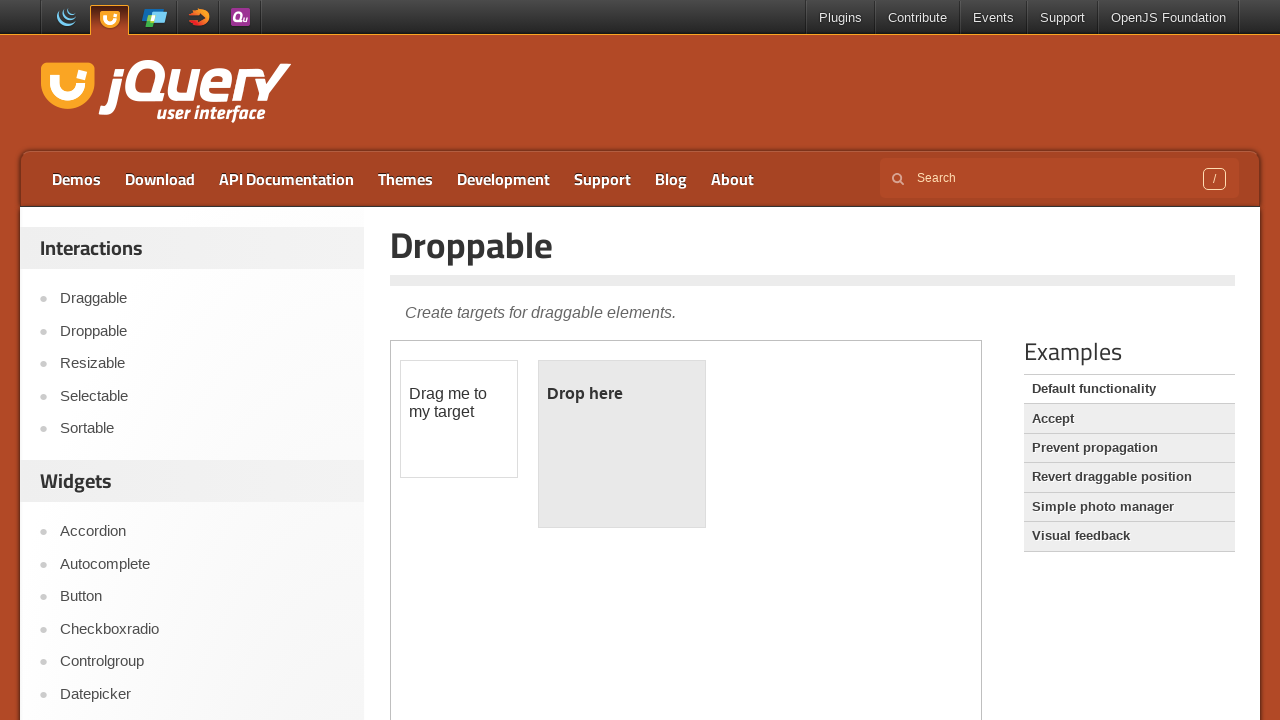

Located demo iframe
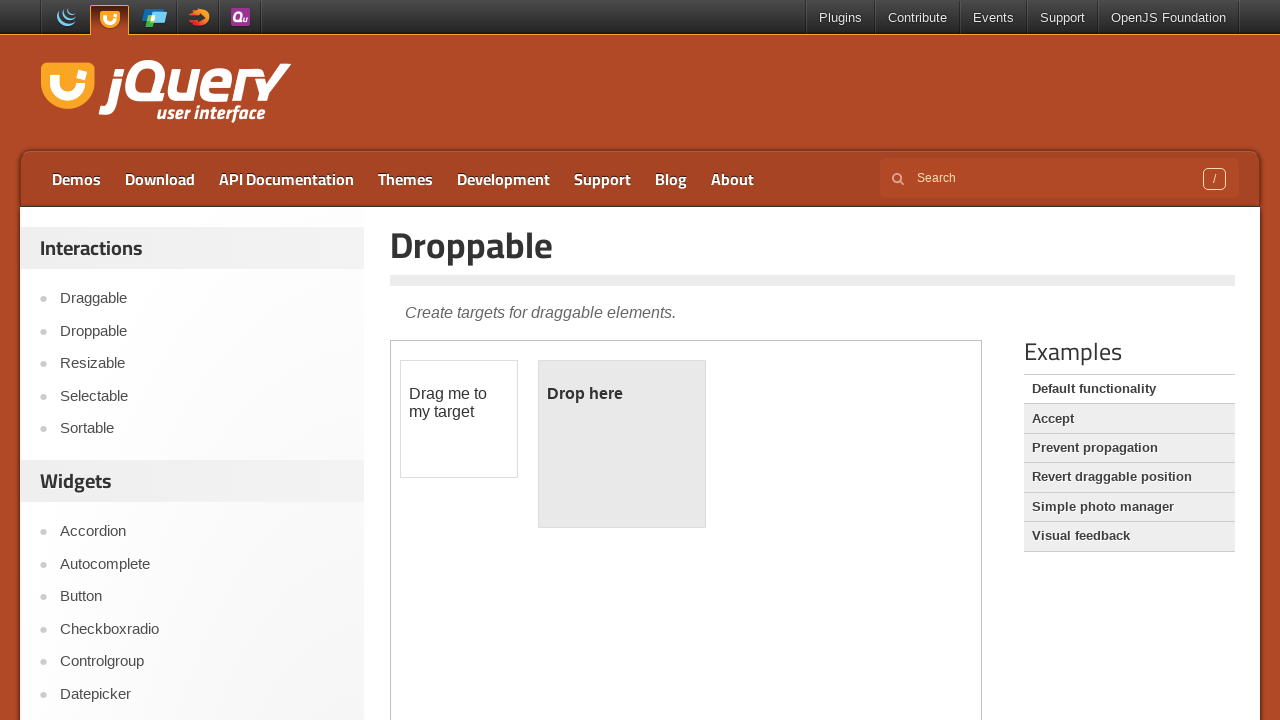

Located draggable element
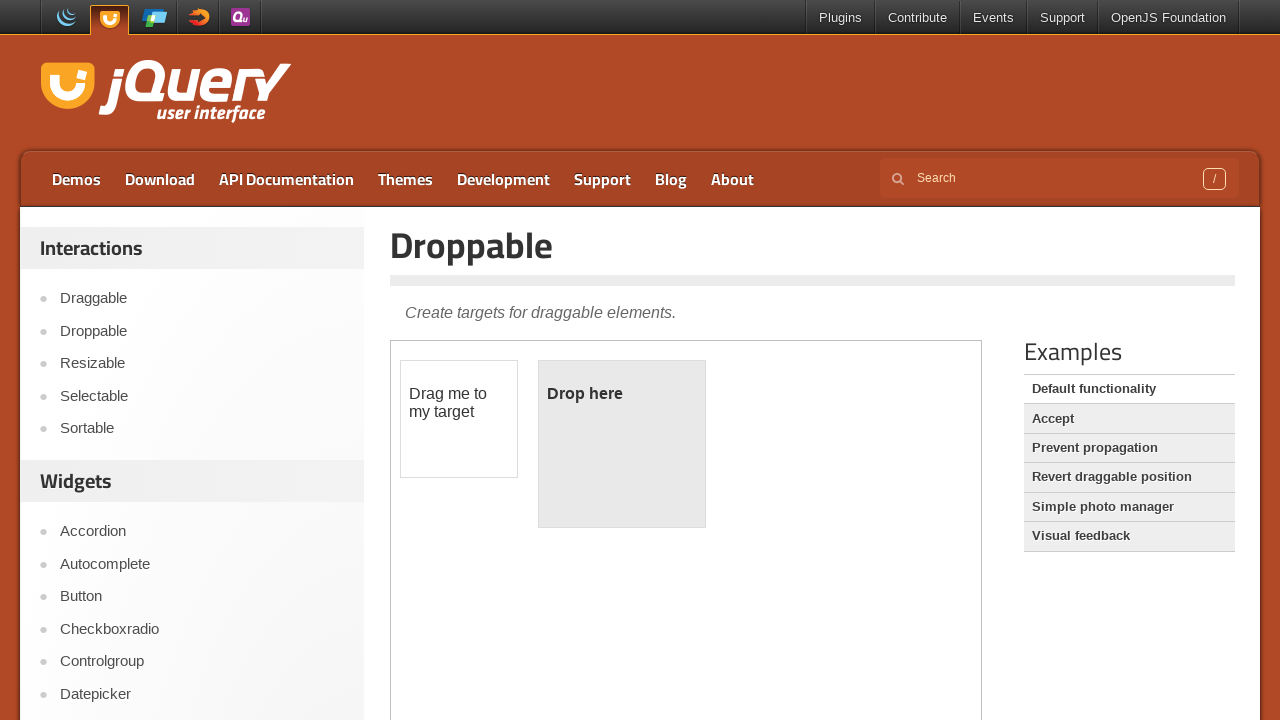

Located droppable element
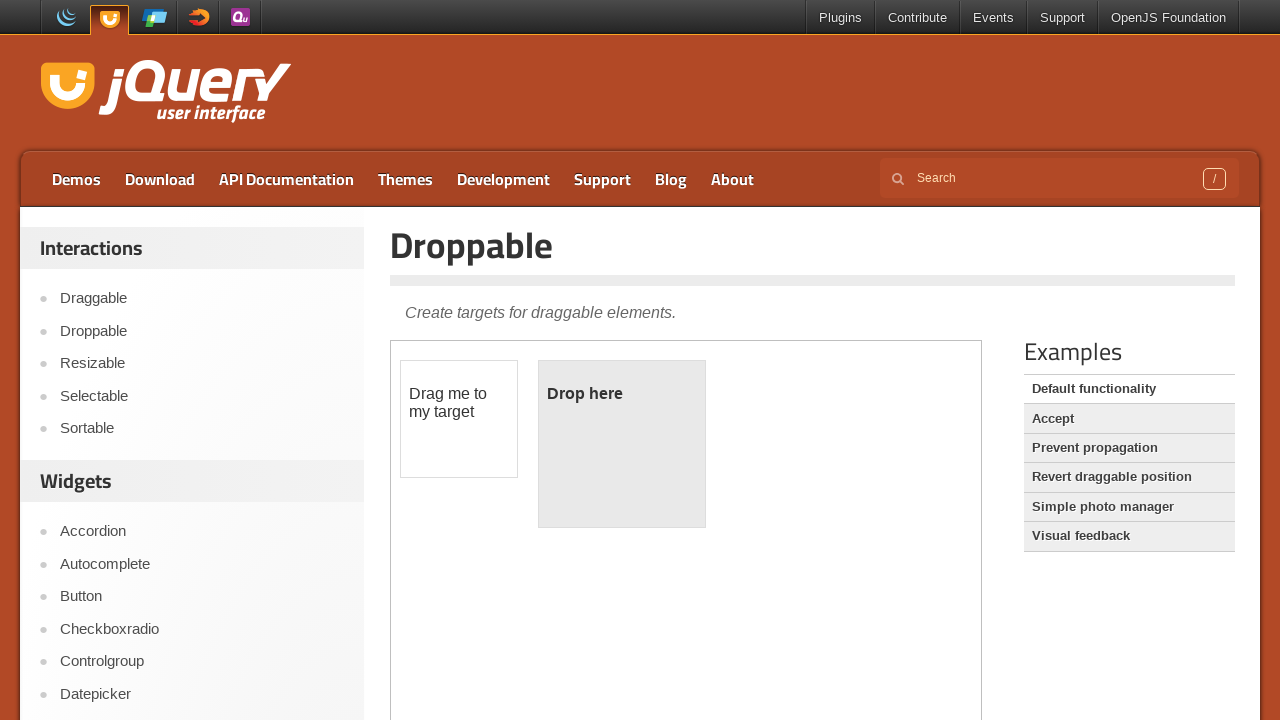

Dragged element into droppable area at (622, 444)
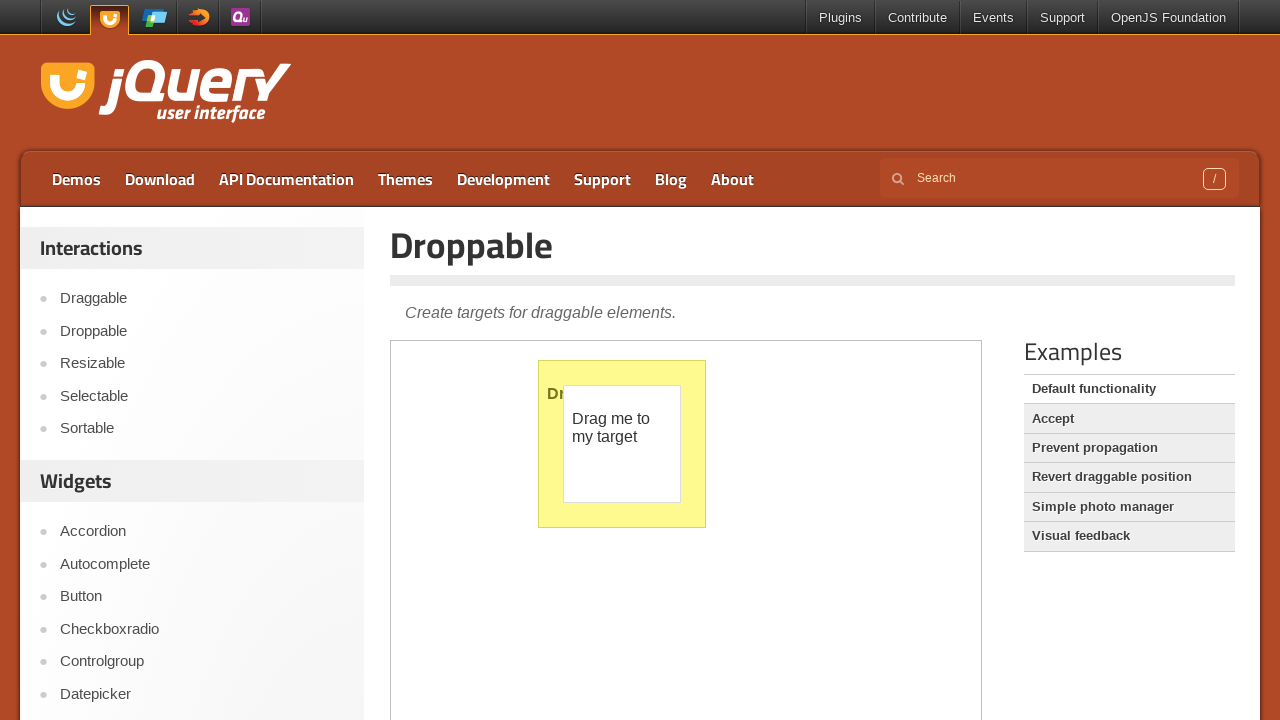

Verified successful drop - droppable area now shows 'Dropped!'
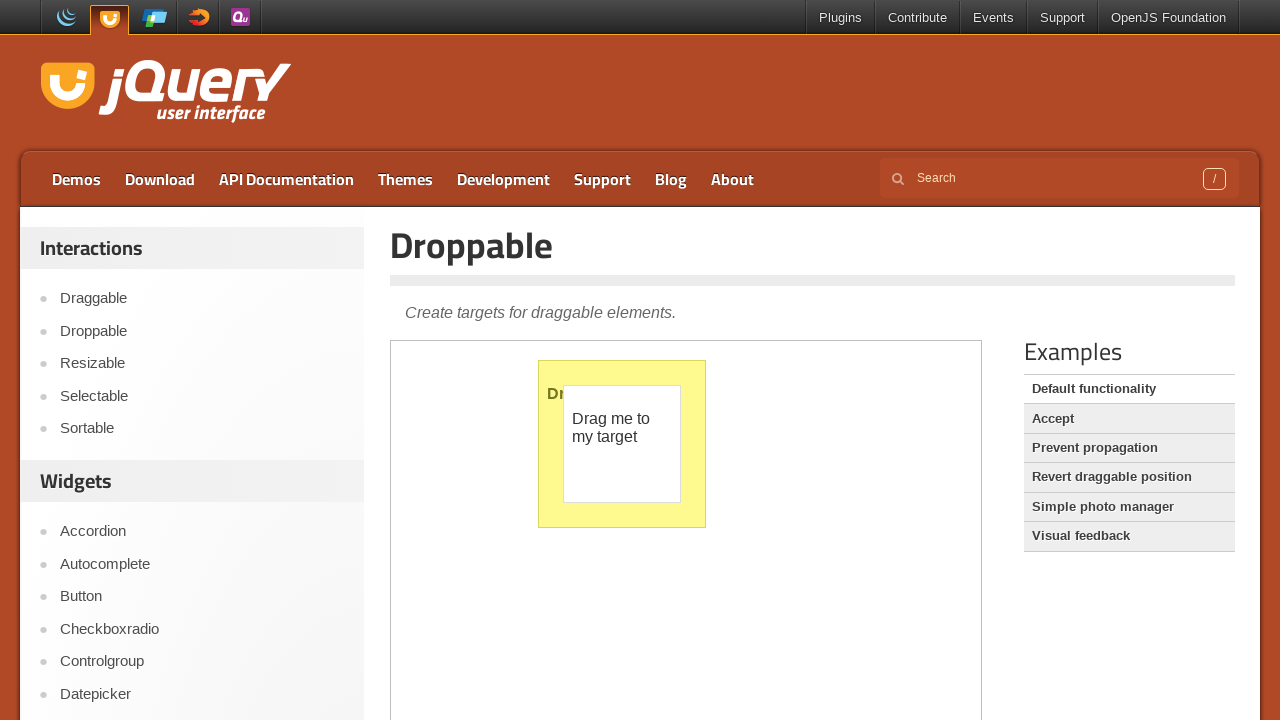

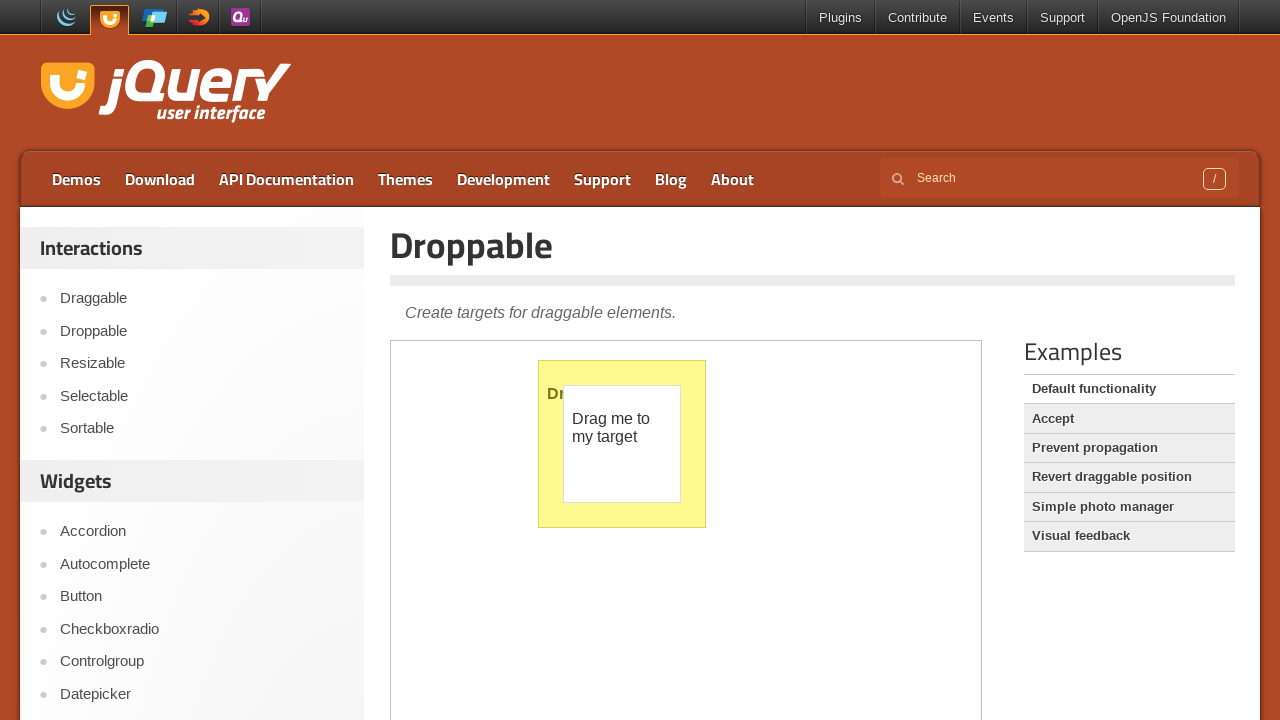